Tests clicking on the "destination of the week" link and verifies the destination page displays Hawaii as the featured destination.

Starting URL: https://blazedemo.com/

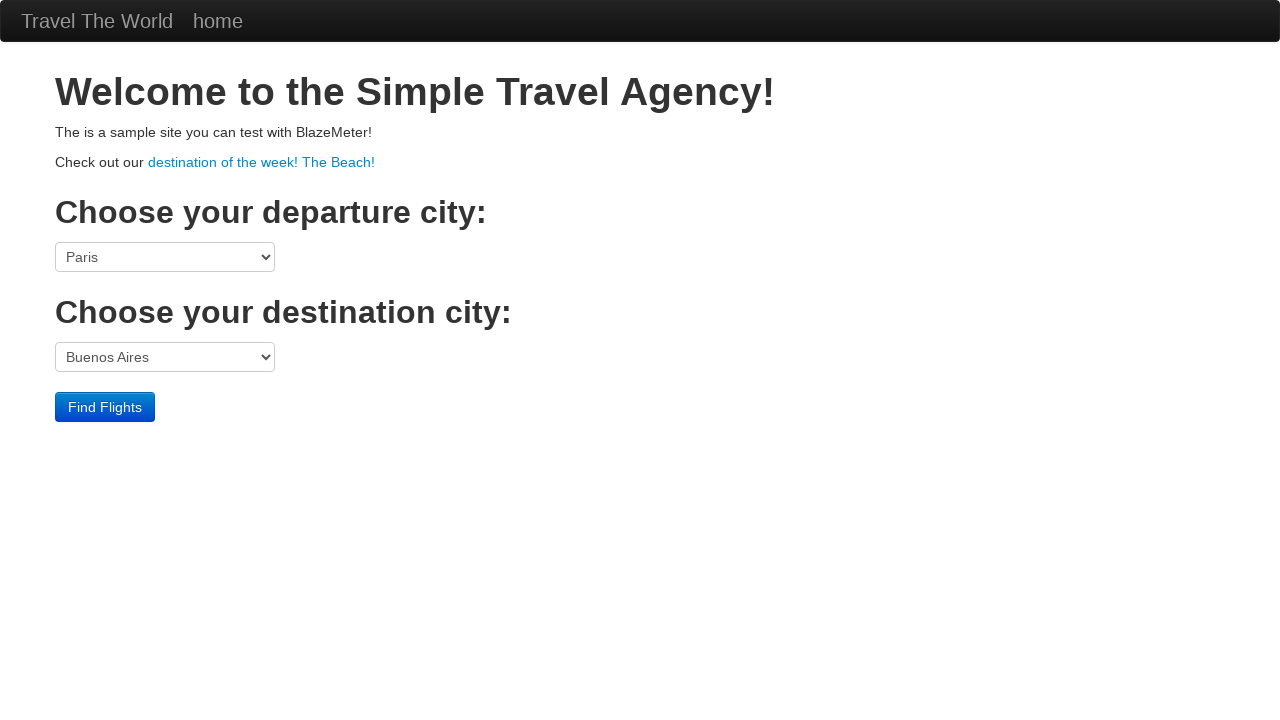

Clicked on the 'destination of the week! The Beach!' link at (262, 162) on text=destination of the week! The Beach!
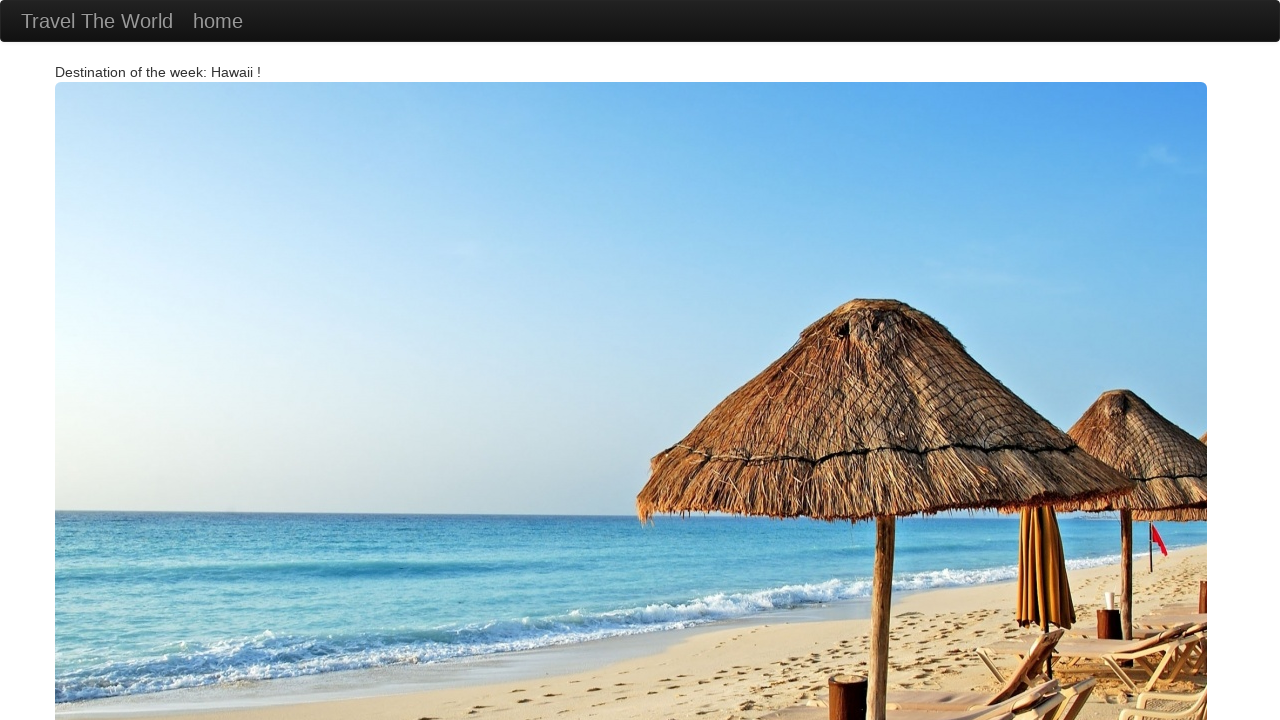

Destination page loaded with featured destination container
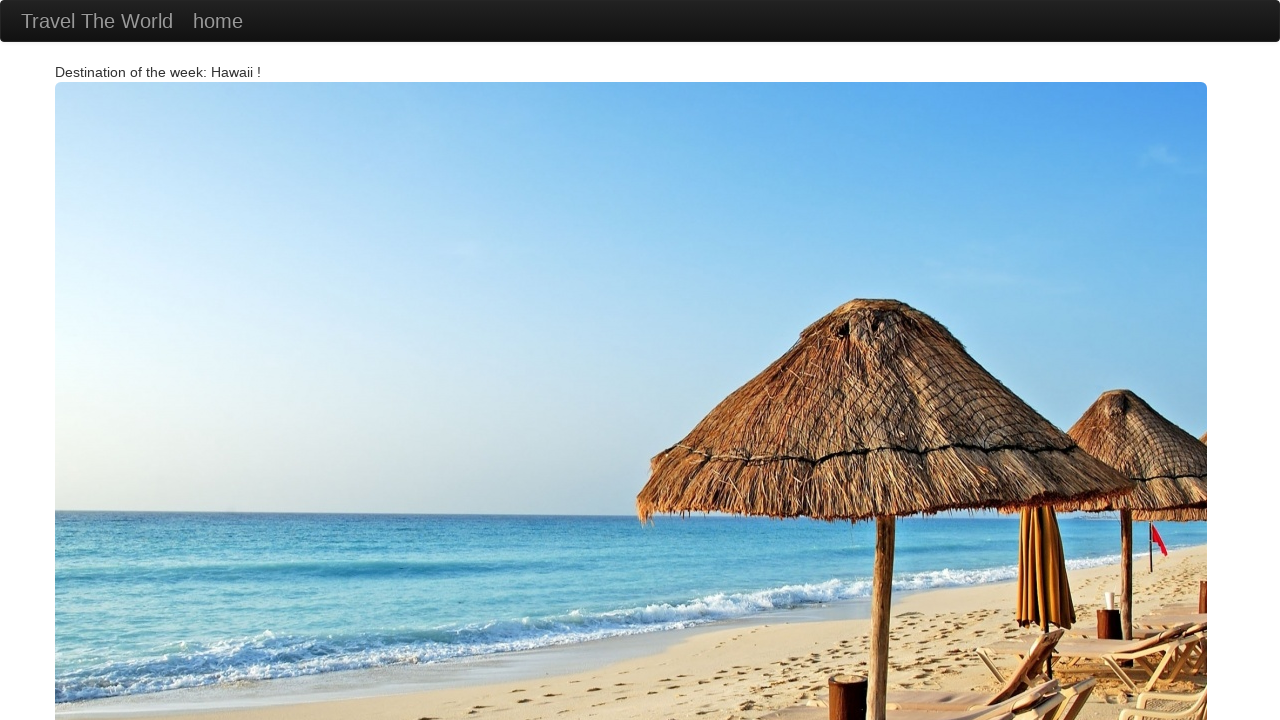

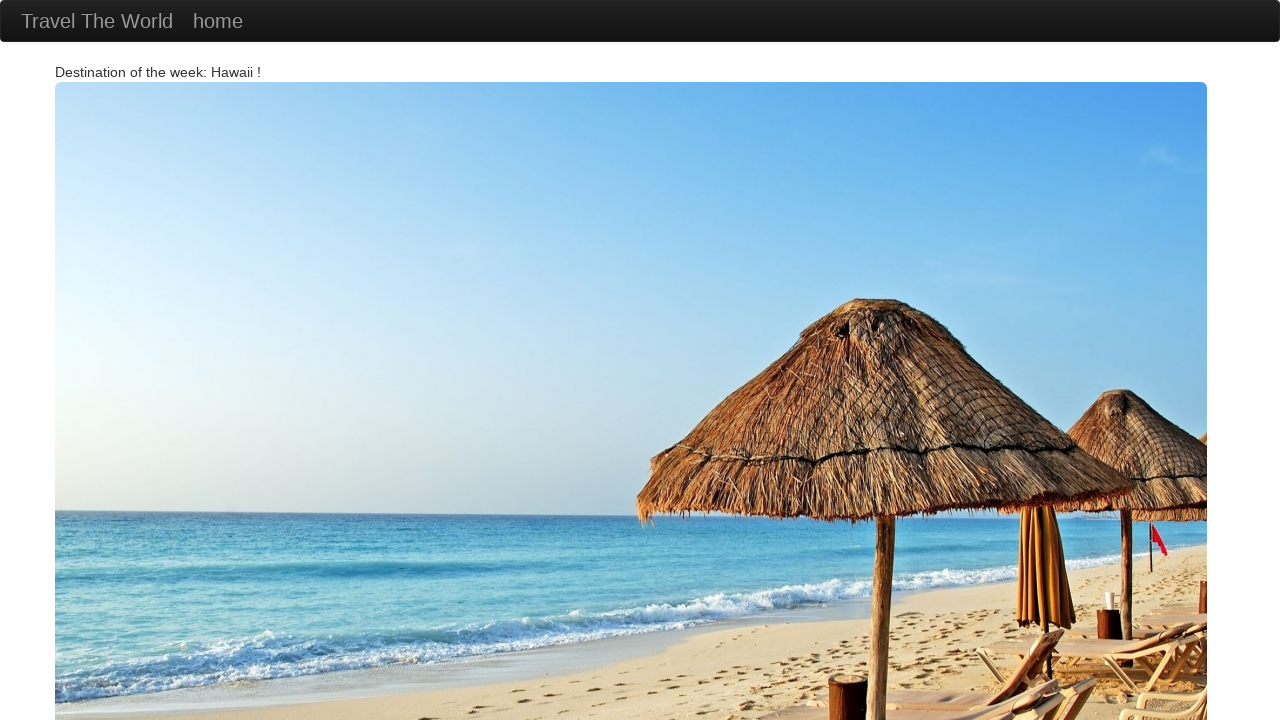